Tests the invoice lookup functionality on Dom Pedro Energia website by entering an ONS code and verifying that the invoice table loads with fatura (invoice) sections displayed.

Starting URL: https://dompedroenergia.com.br/

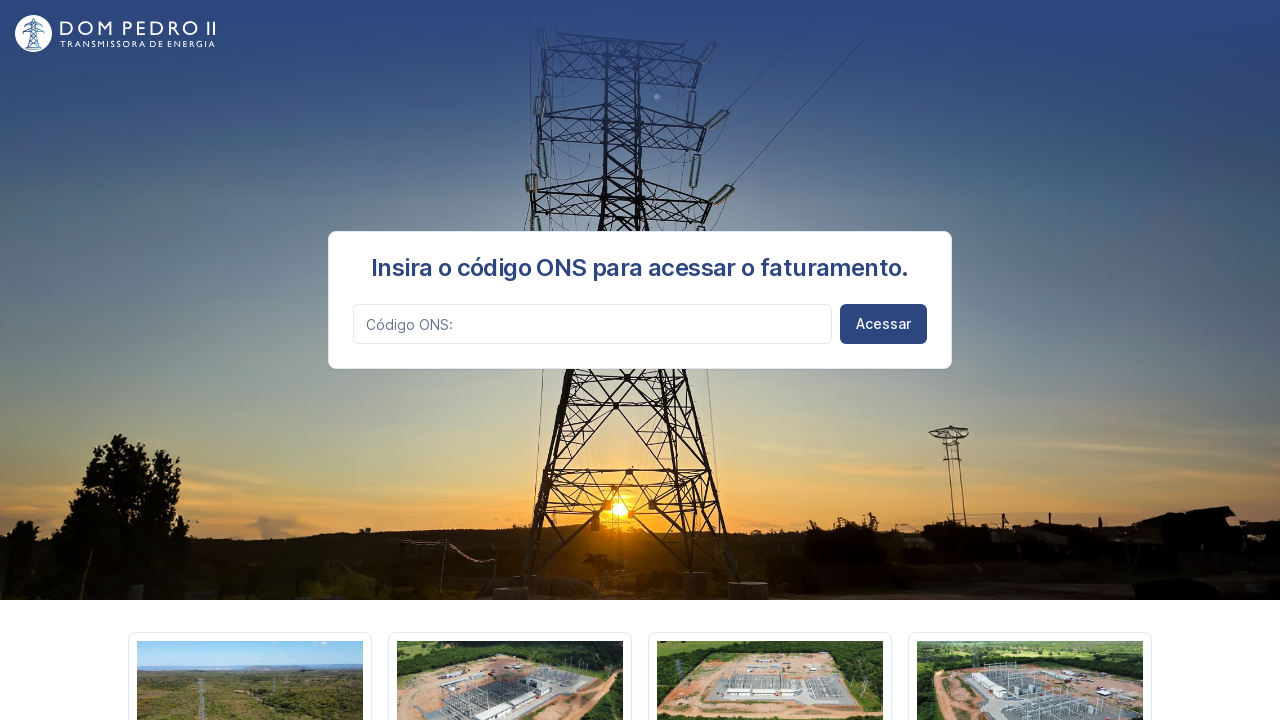

Filled ONS code field with '3859' on #name
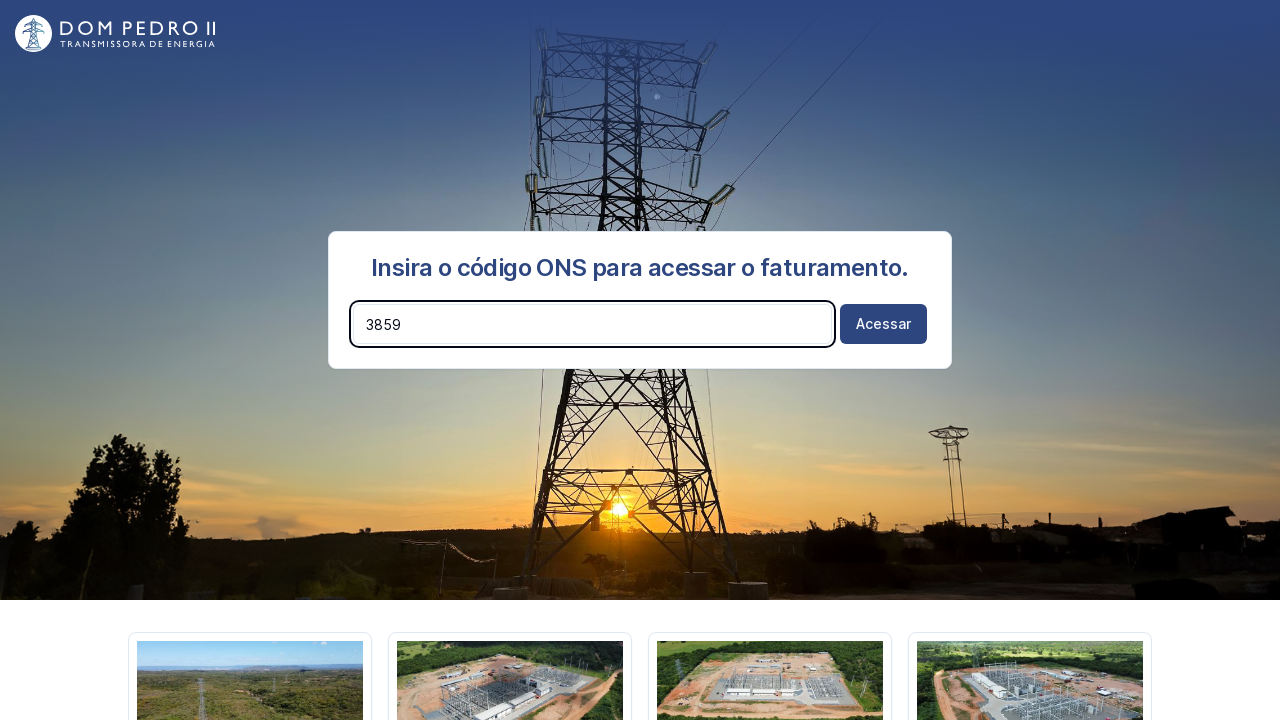

Clicked access button to lookup invoice at (884, 324) on button.inline-flex.items-center.justify-center
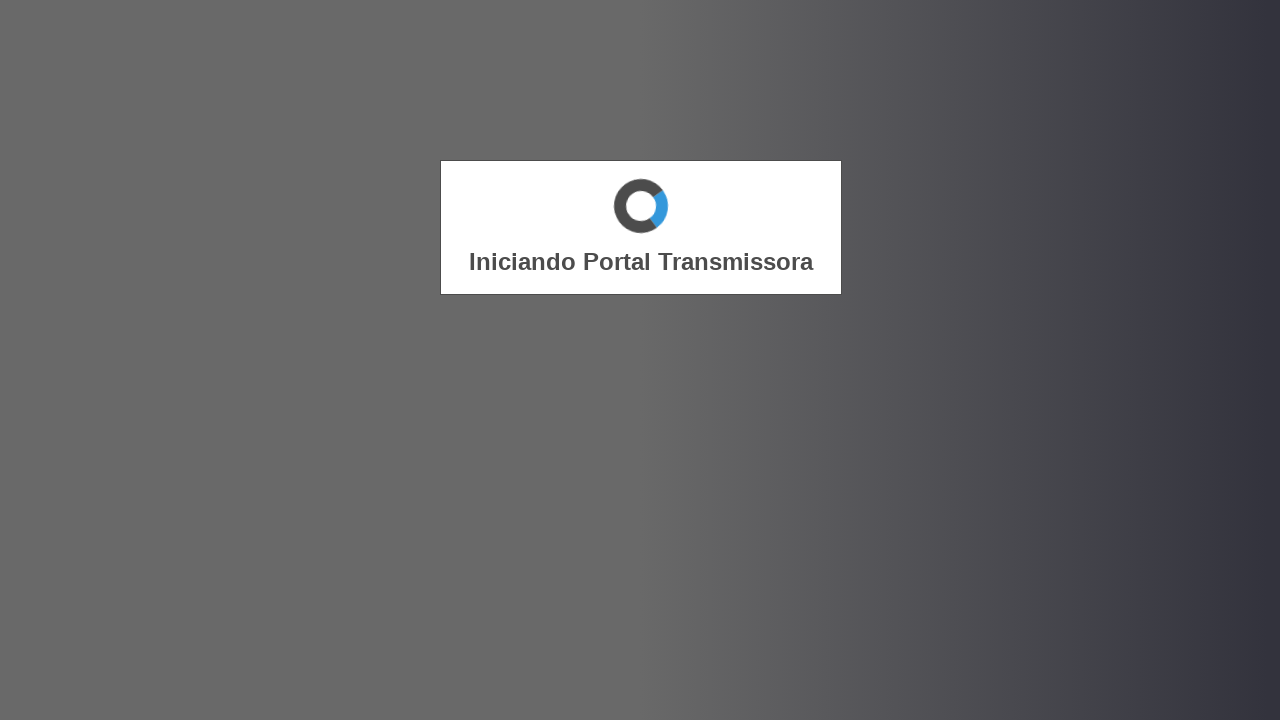

Invoice table loaded successfully
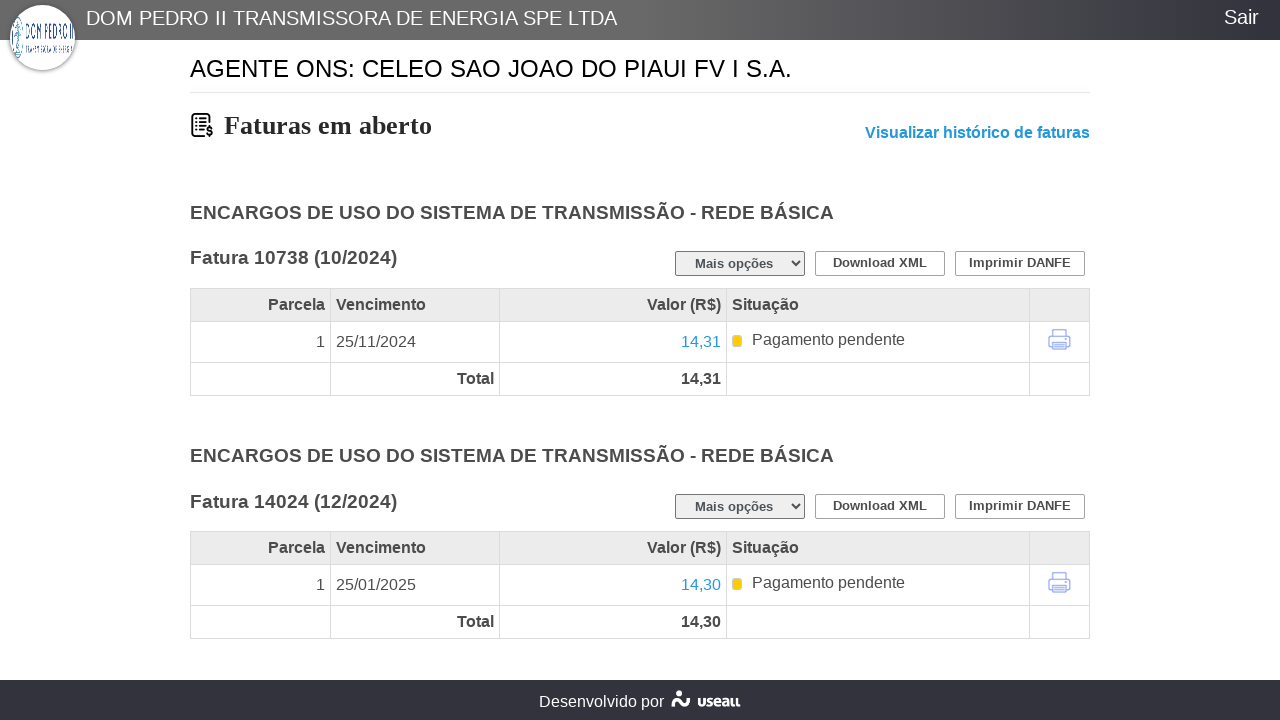

Invoice sections (fatura) are displayed in the table
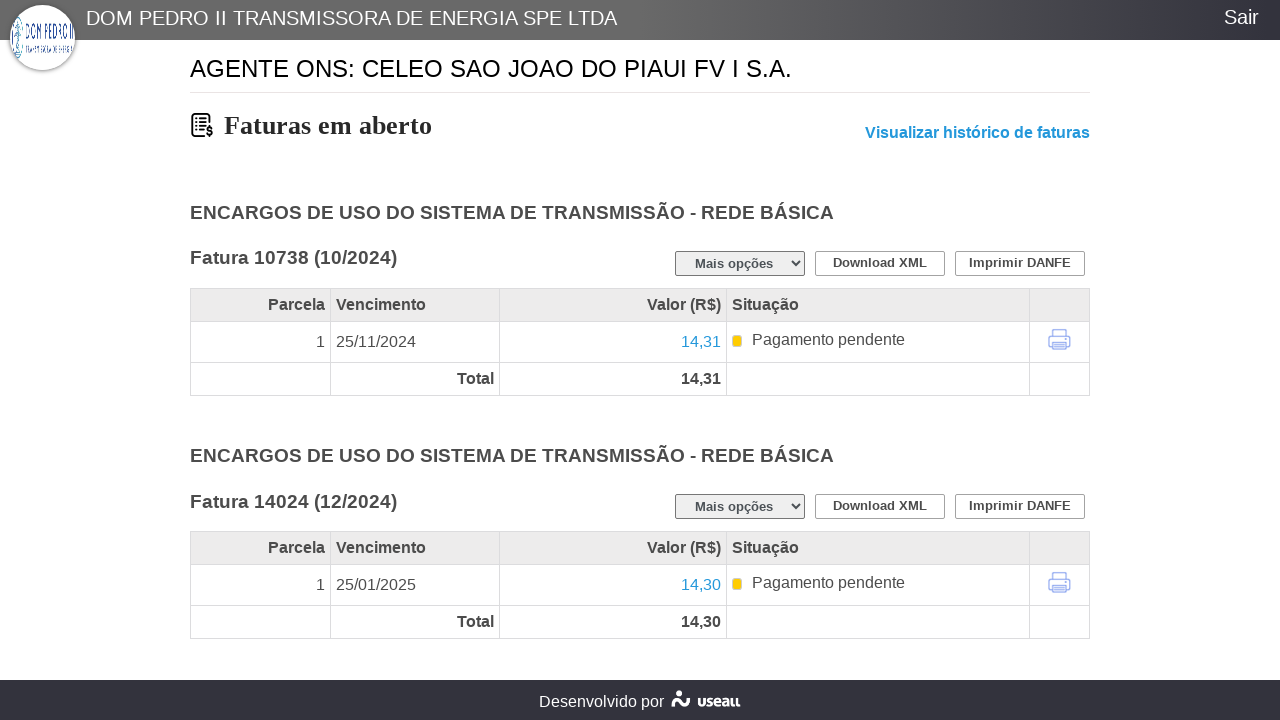

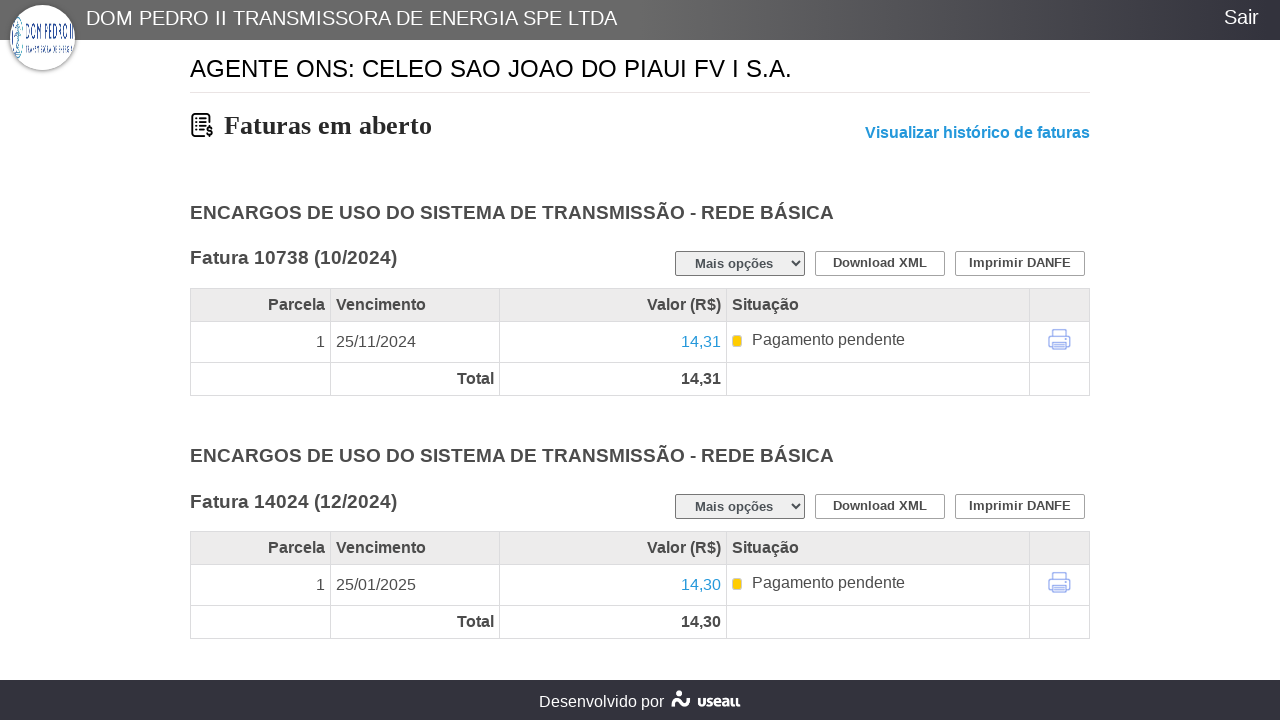